Tests link navigation by counting links on the page, in the footer, and in a specific column, then opens each link in the first column in new tabs and retrieves their titles

Starting URL: https://www.rahulshettyacademy.com/AutomationPractice/

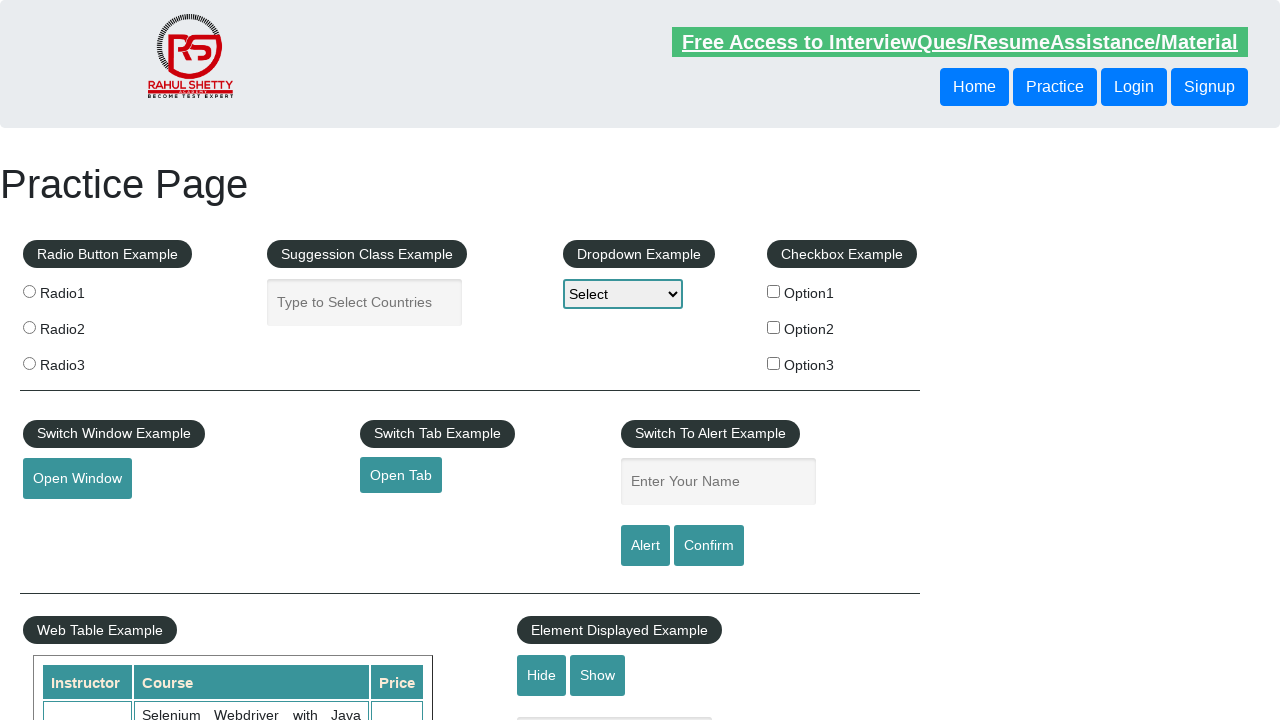

Retrieved all links on the page
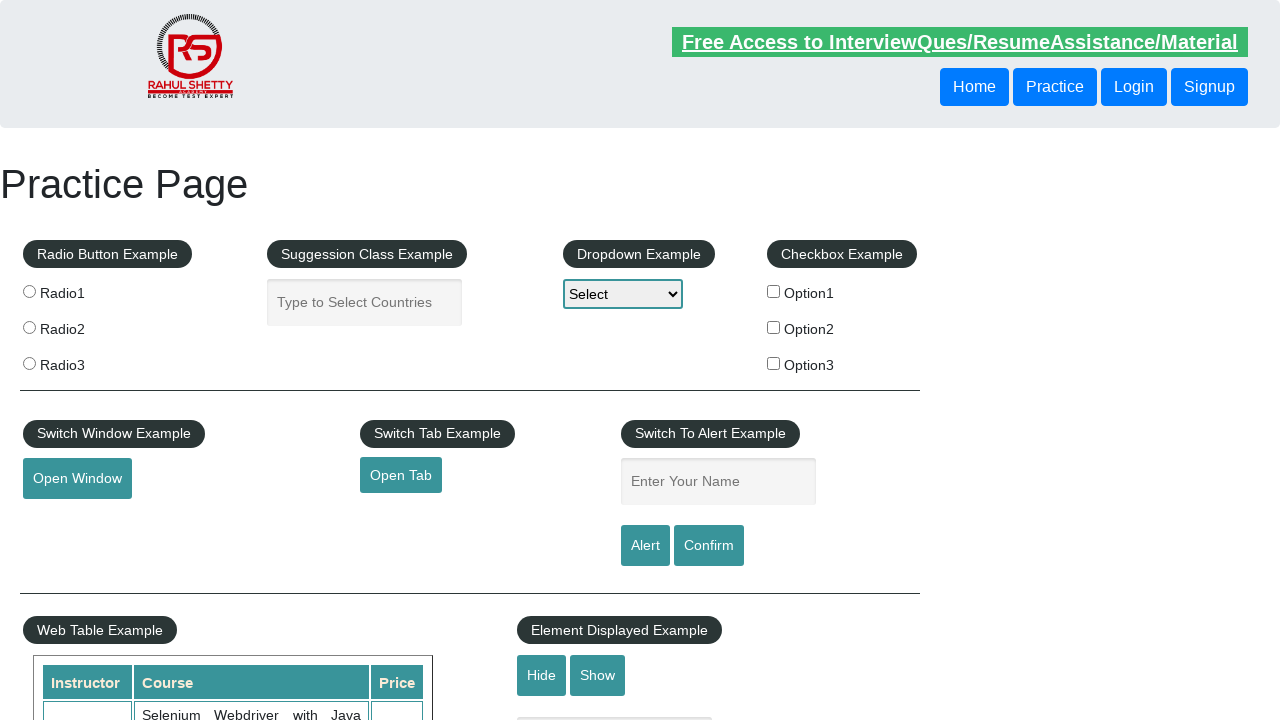

Total links counted: 27
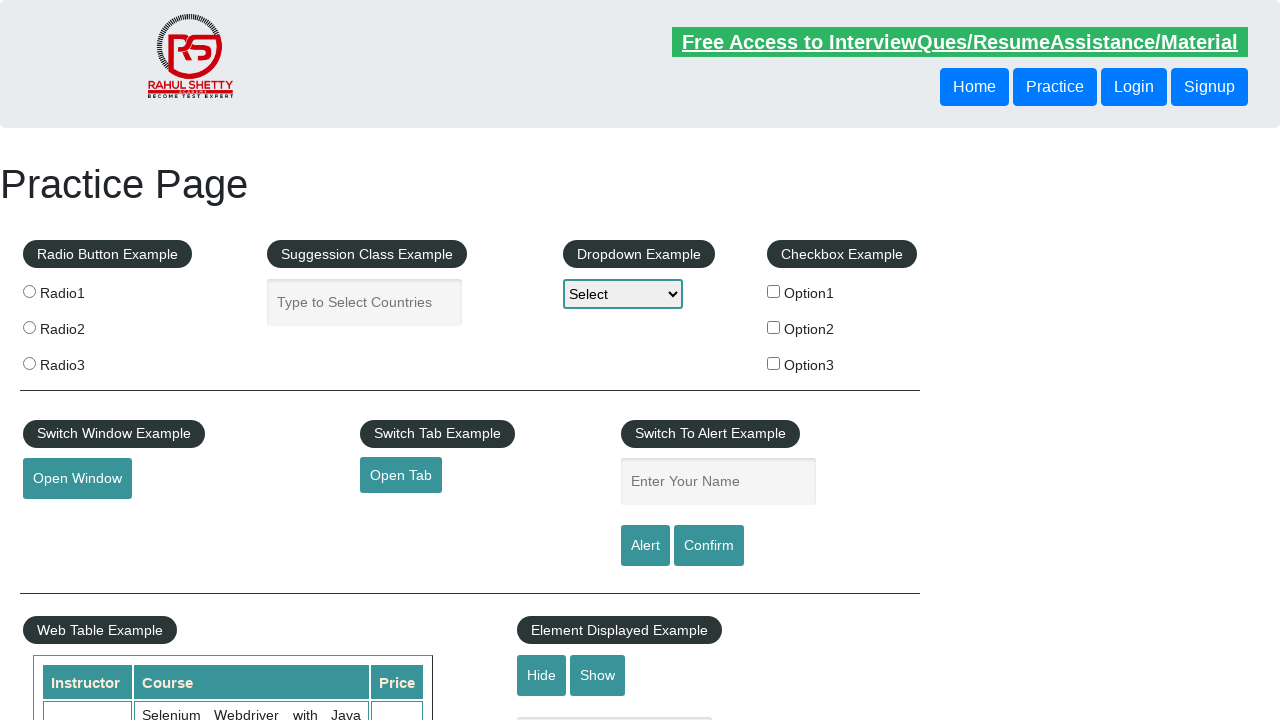

Located footer section (#gf-BIG)
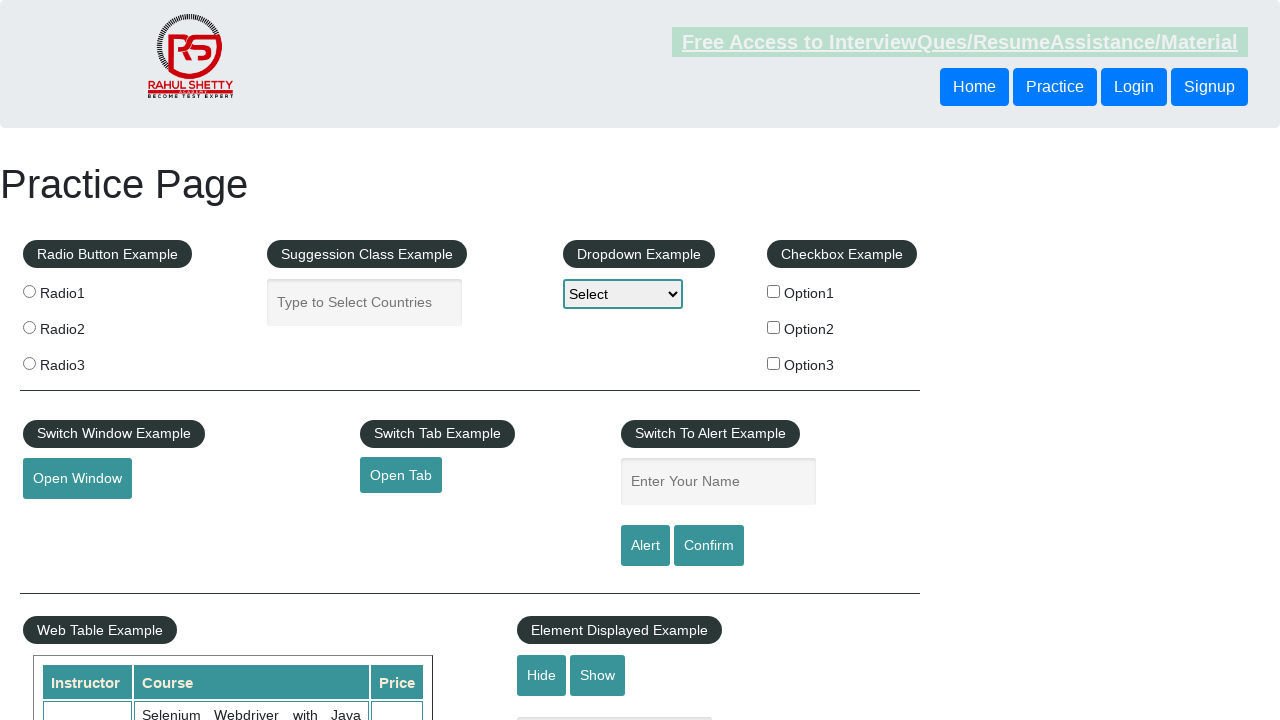

Retrieved all links in footer section
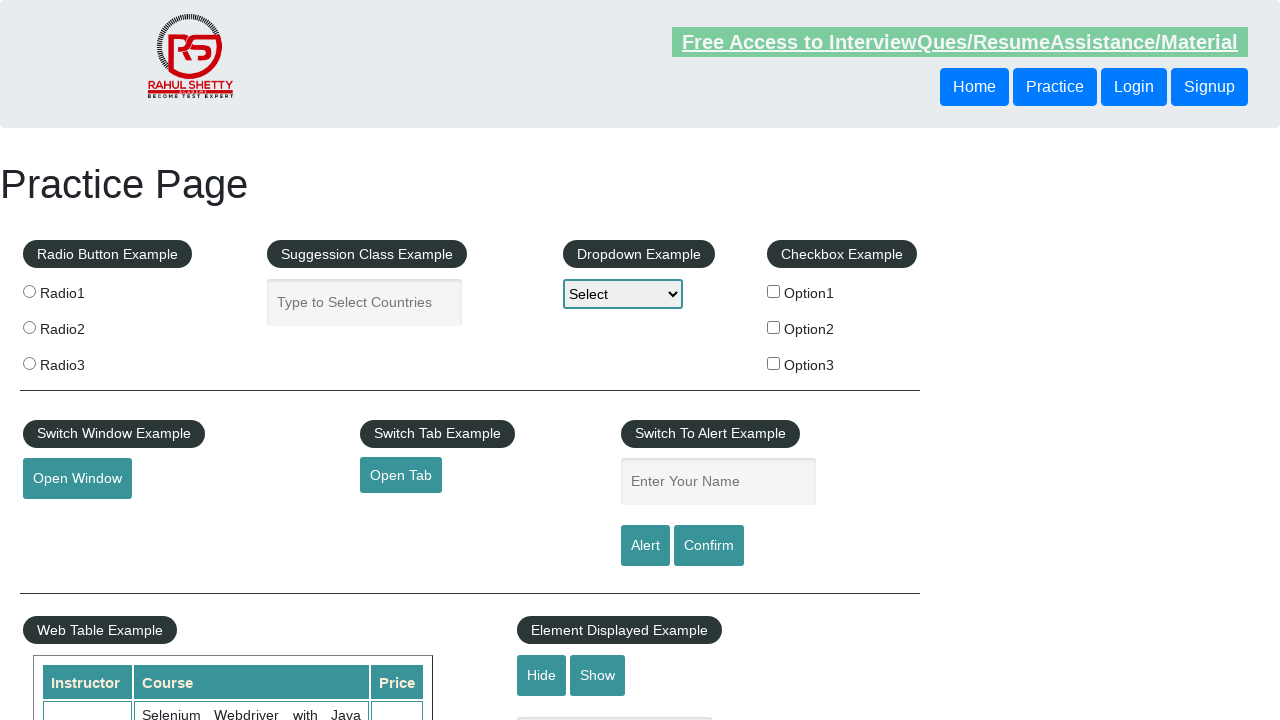

Footer links counted: 20
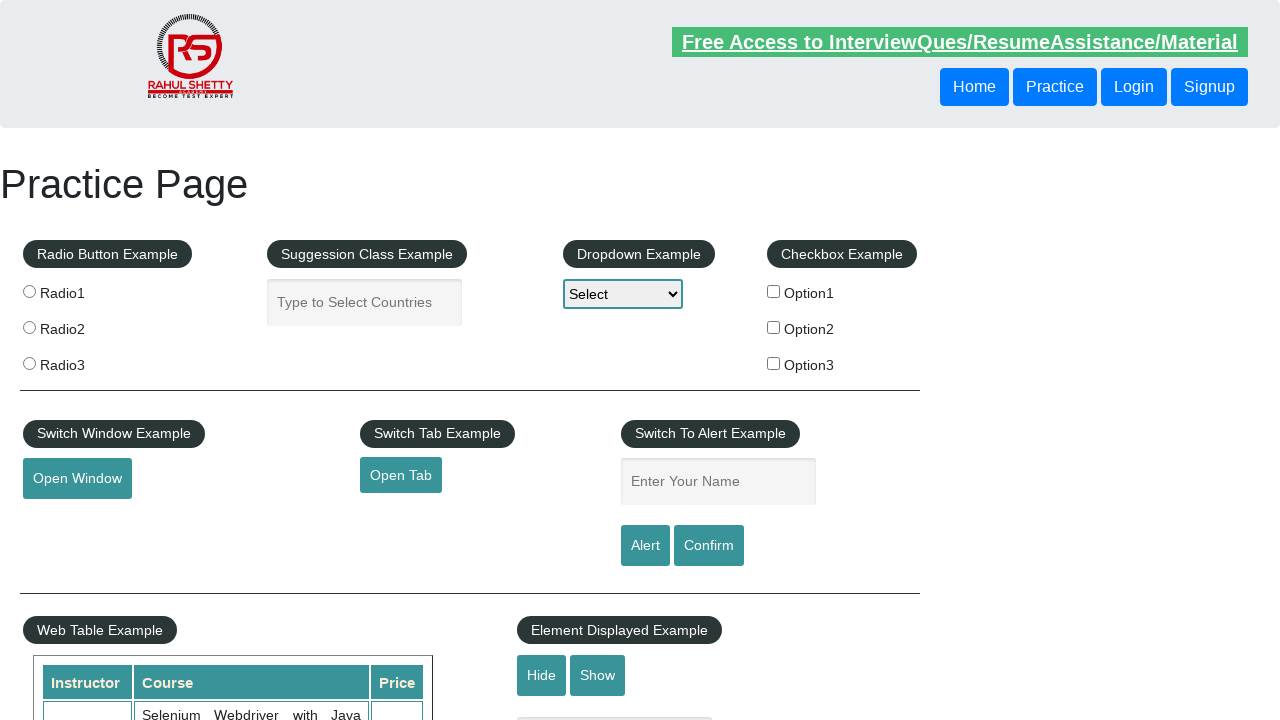

Located first column of footer table
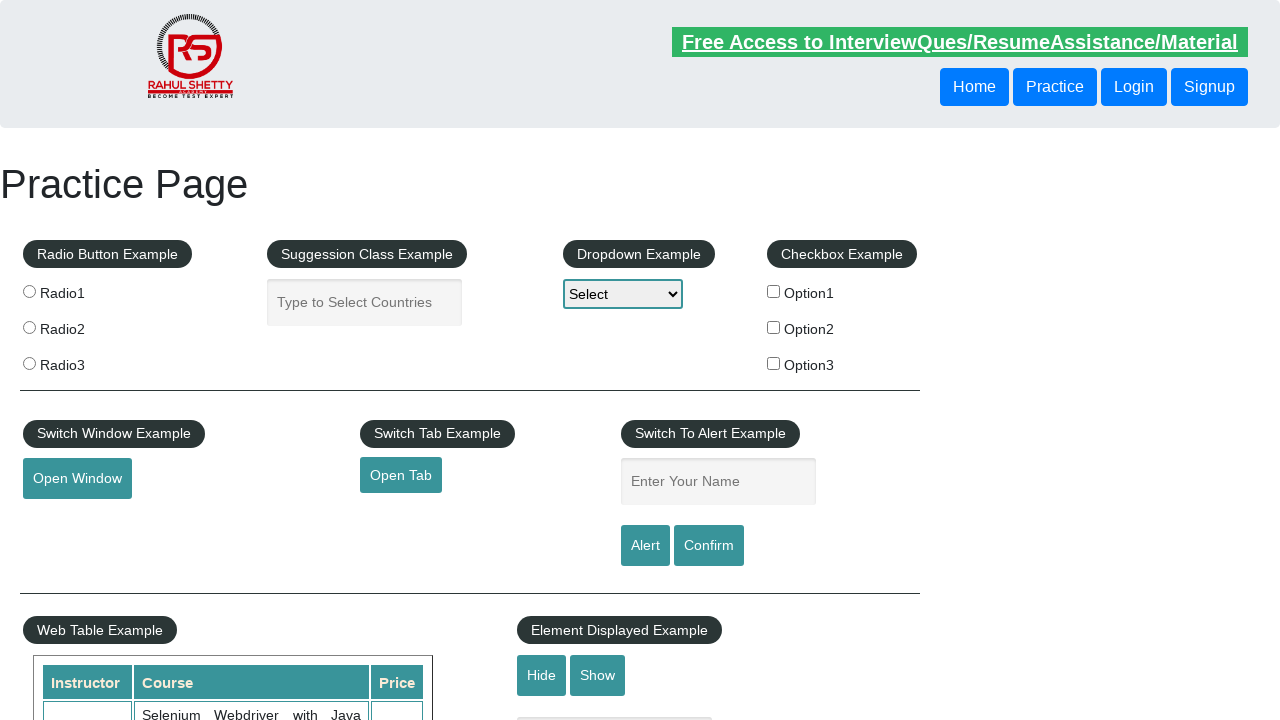

Retrieved all links in first column
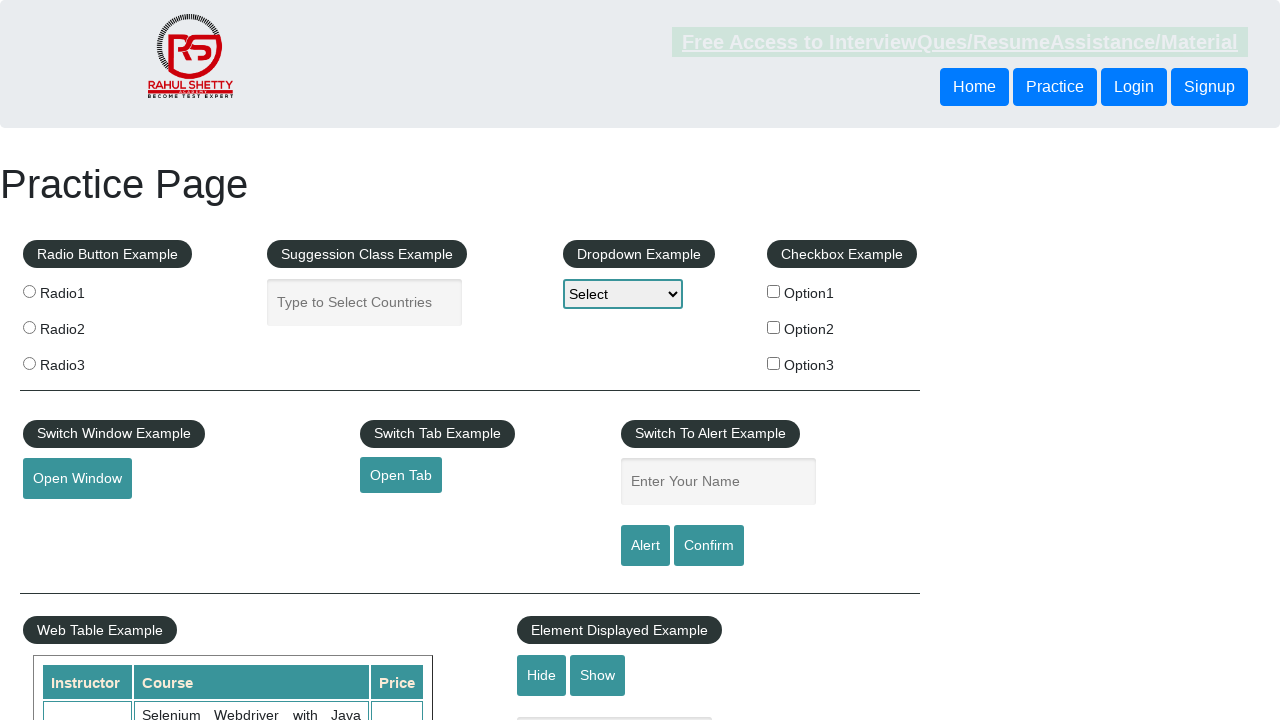

First column links counted: 5
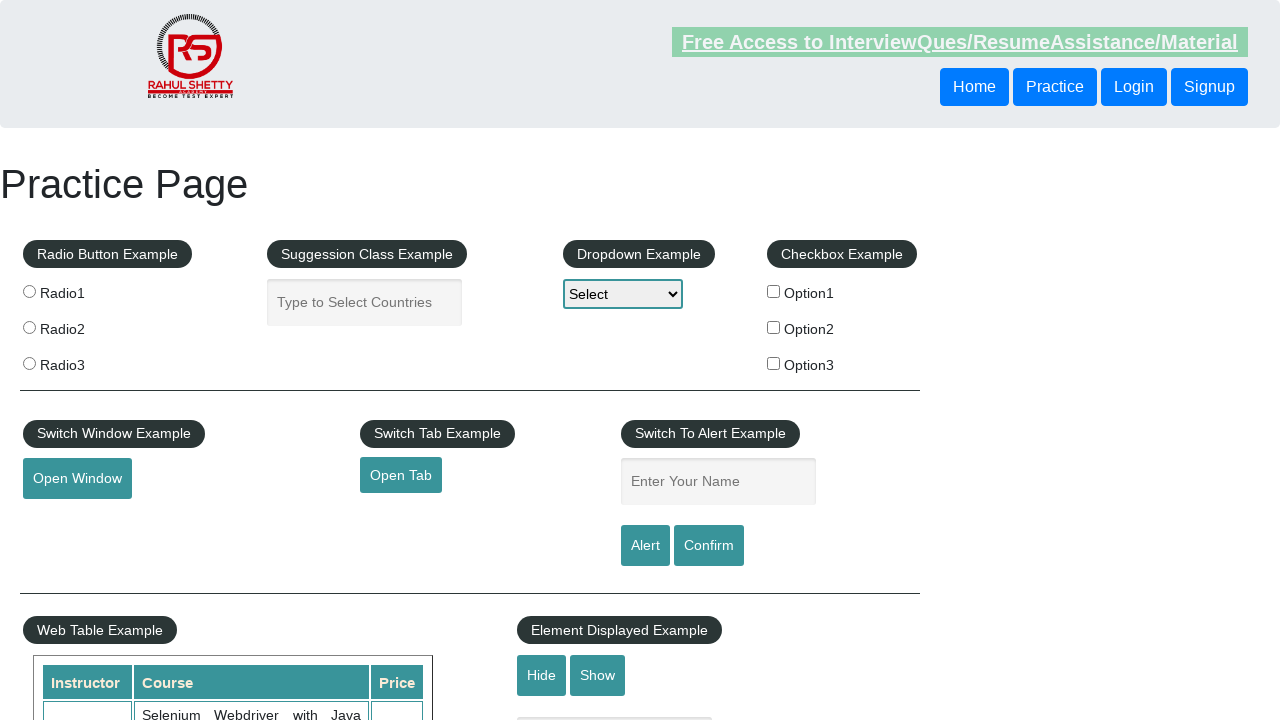

Retrieved link #1 from first column
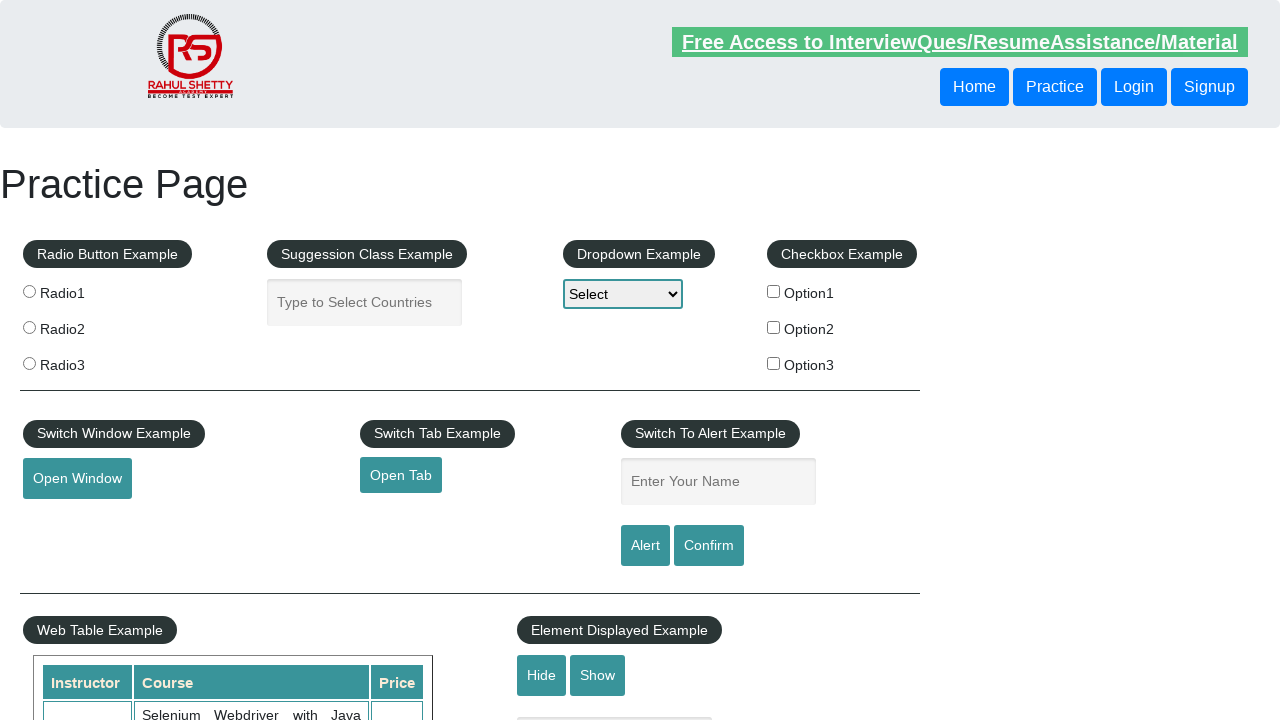

Opened link #1 in new tab using Ctrl+Click at (157, 482) on #gf-BIG >> xpath=//table/tbody/tr/td[1]/ul >> a >> nth=0
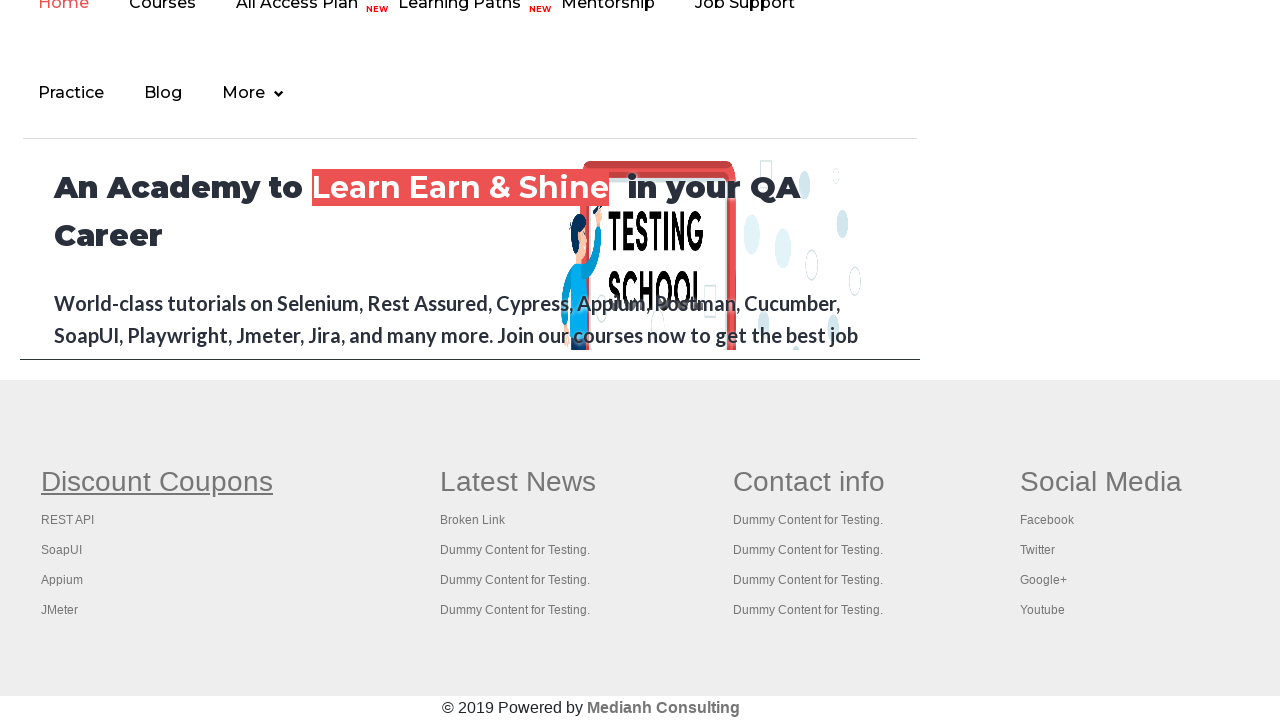

Retrieved link #2 from first column
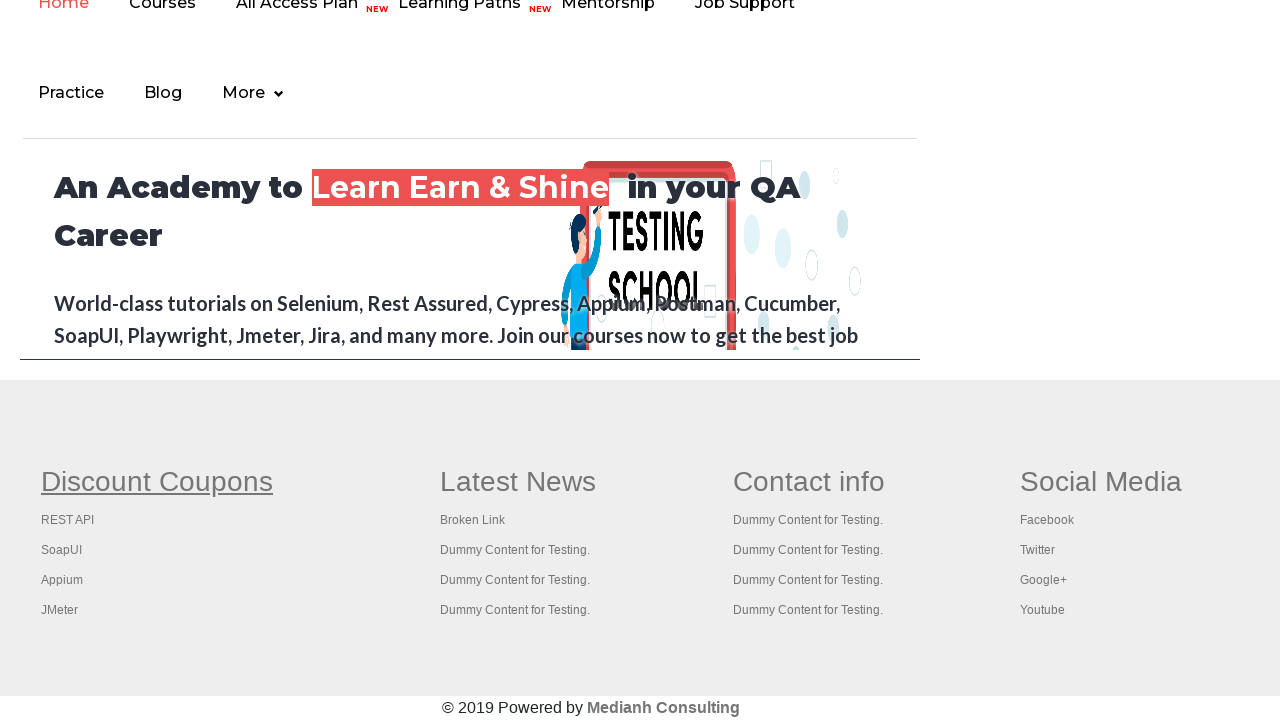

Opened link #2 in new tab using Ctrl+Click at (68, 520) on #gf-BIG >> xpath=//table/tbody/tr/td[1]/ul >> a >> nth=1
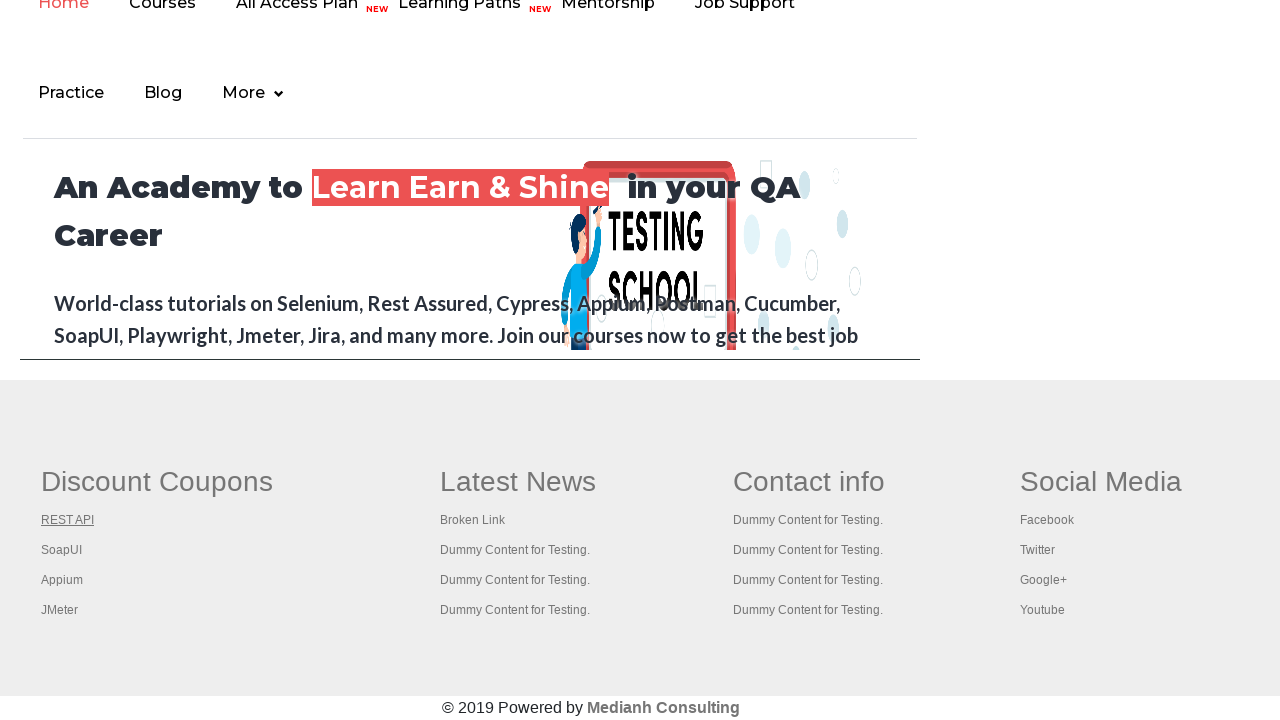

Retrieved link #3 from first column
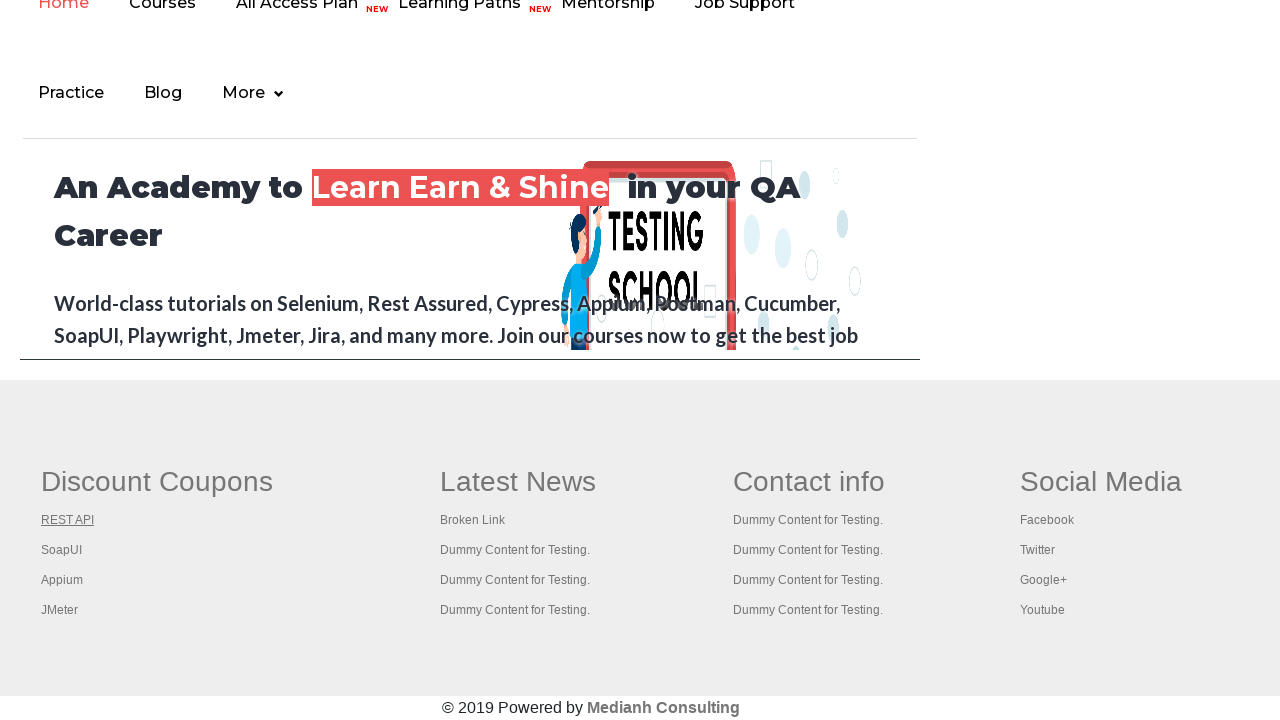

Opened link #3 in new tab using Ctrl+Click at (62, 550) on #gf-BIG >> xpath=//table/tbody/tr/td[1]/ul >> a >> nth=2
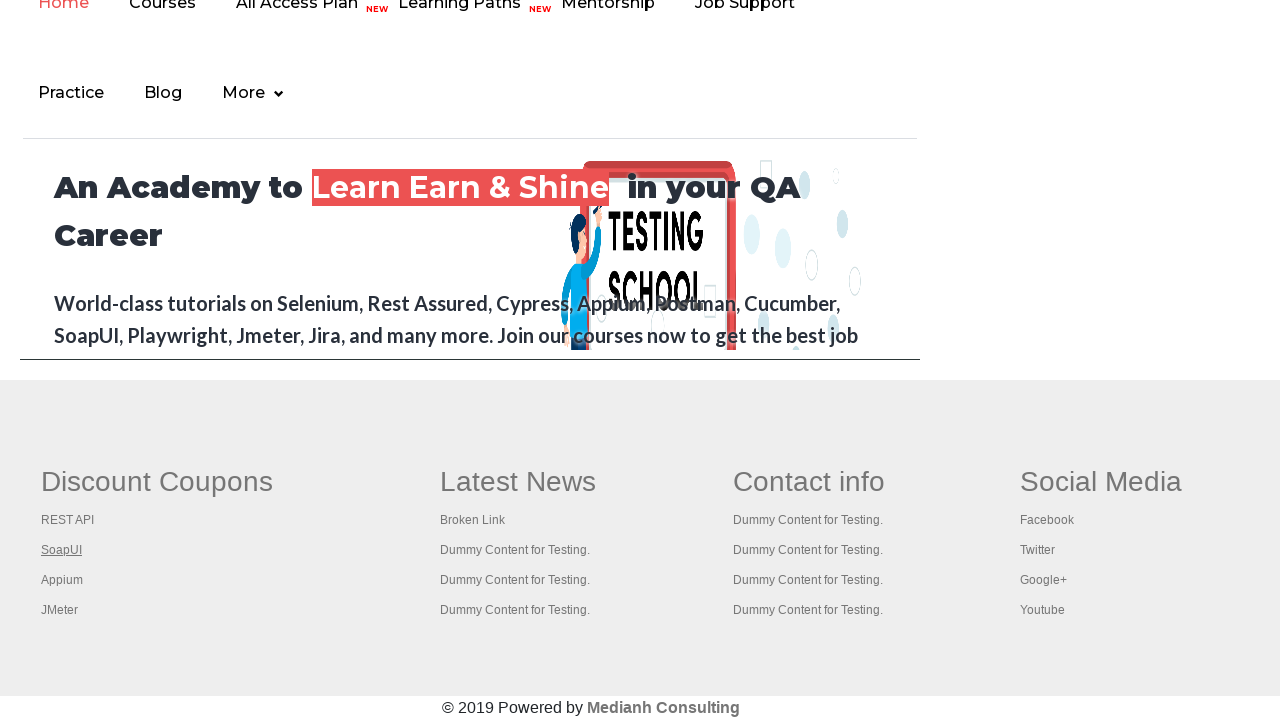

Retrieved link #4 from first column
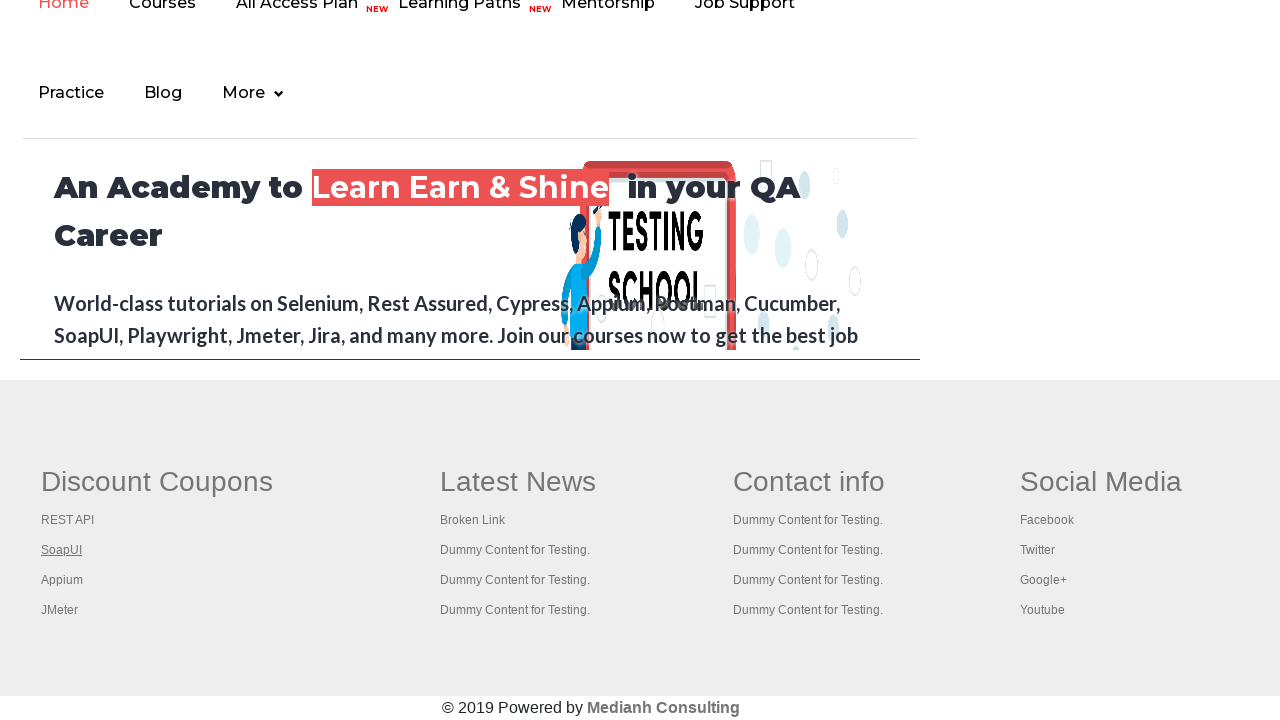

Opened link #4 in new tab using Ctrl+Click at (62, 580) on #gf-BIG >> xpath=//table/tbody/tr/td[1]/ul >> a >> nth=3
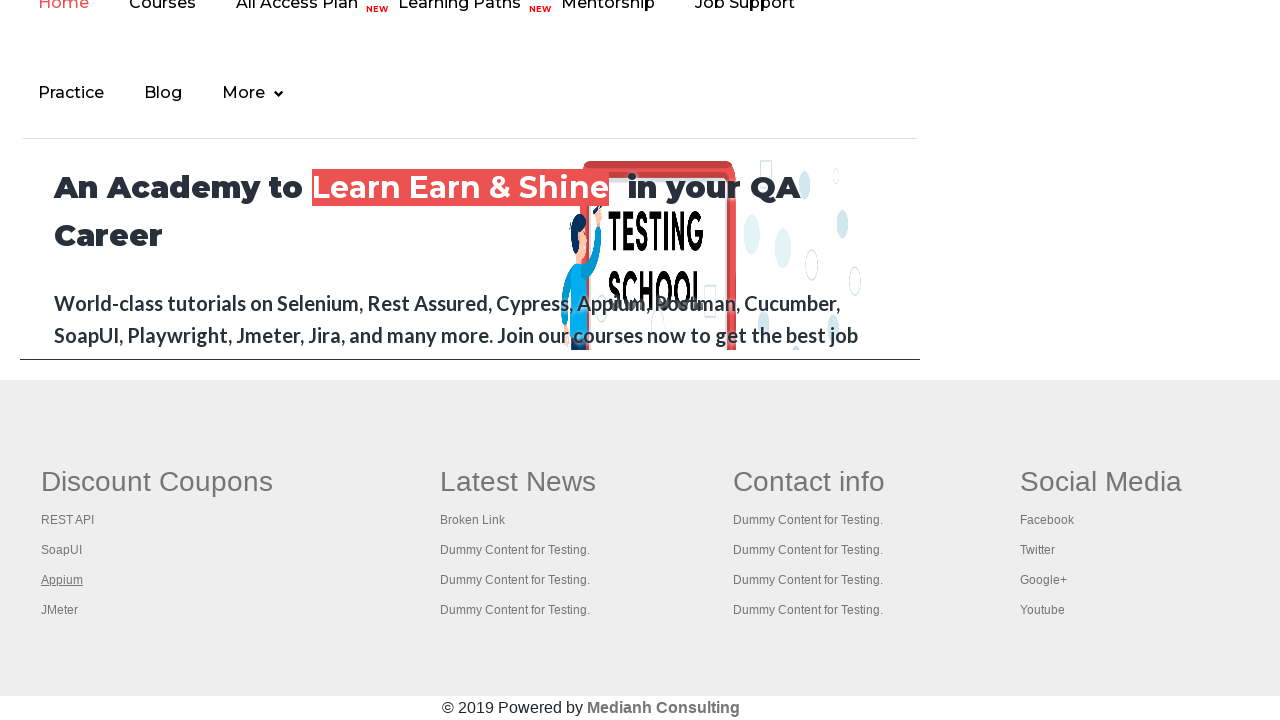

Retrieved link #5 from first column
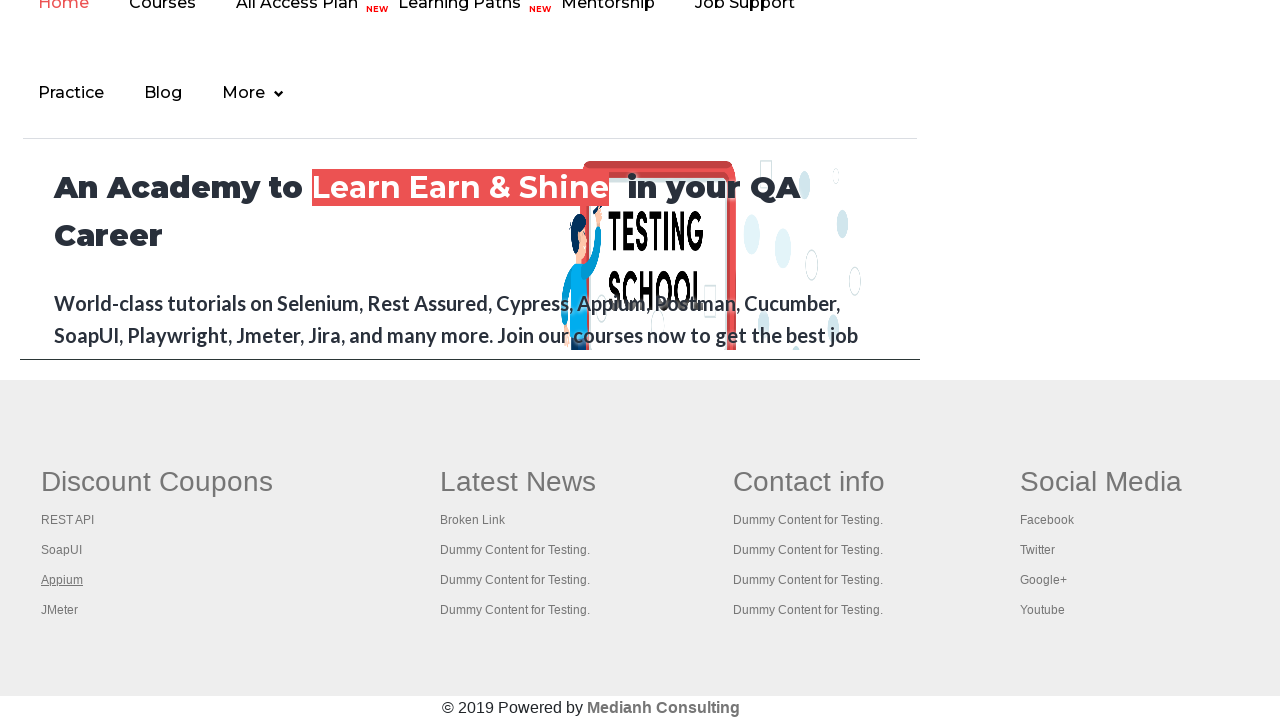

Opened link #5 in new tab using Ctrl+Click at (60, 610) on #gf-BIG >> xpath=//table/tbody/tr/td[1]/ul >> a >> nth=4
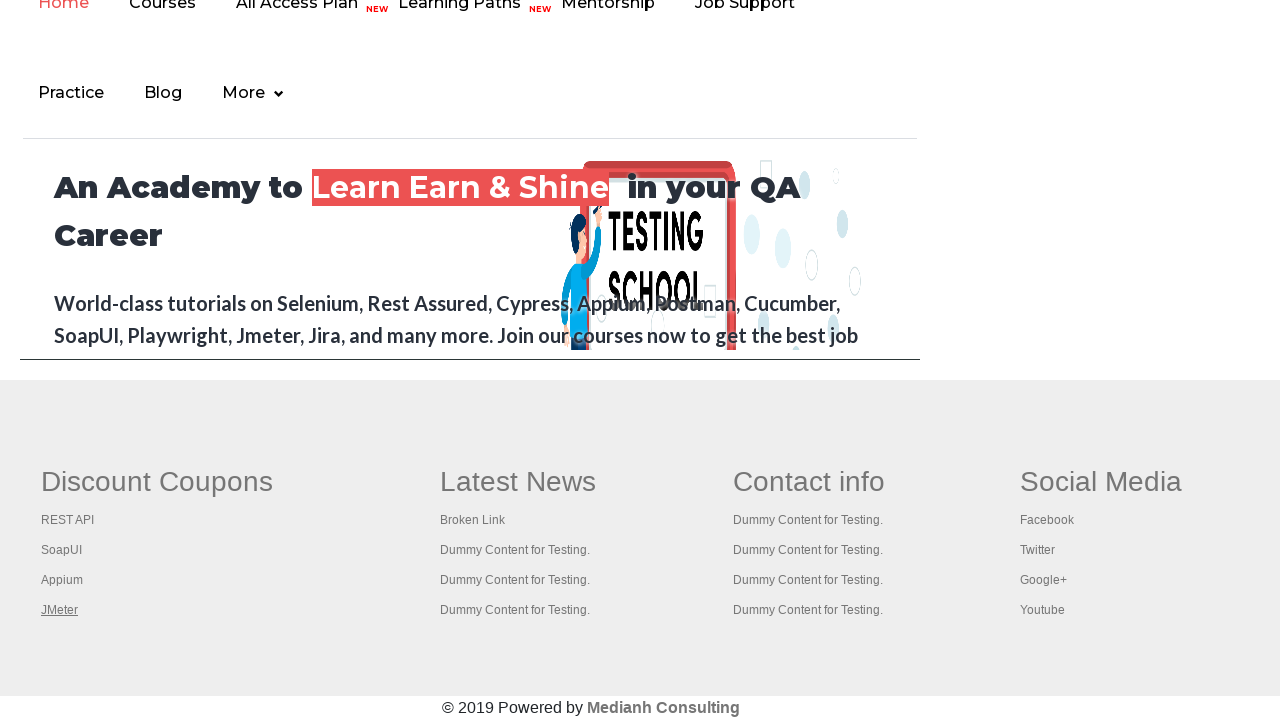

Waited 2 seconds for all new tabs to open
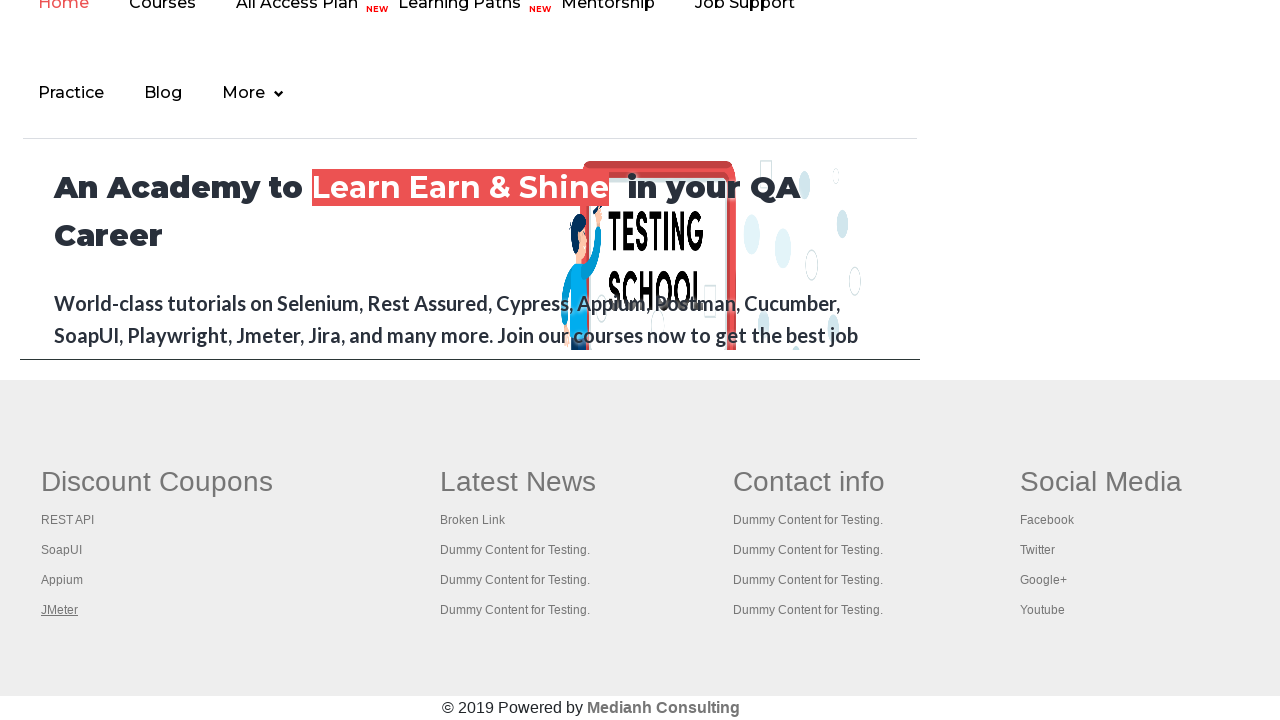

Retrieved all open pages/tabs - total count: 6
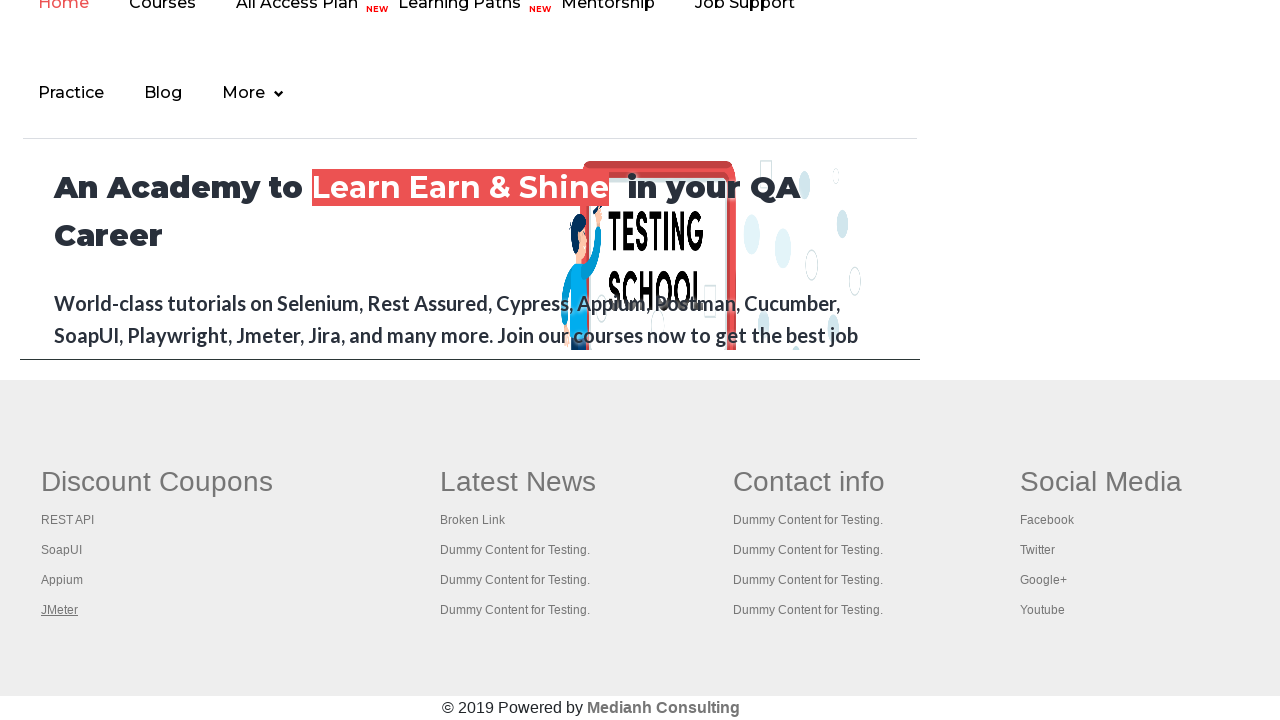

Retrieved page title: Practice Page
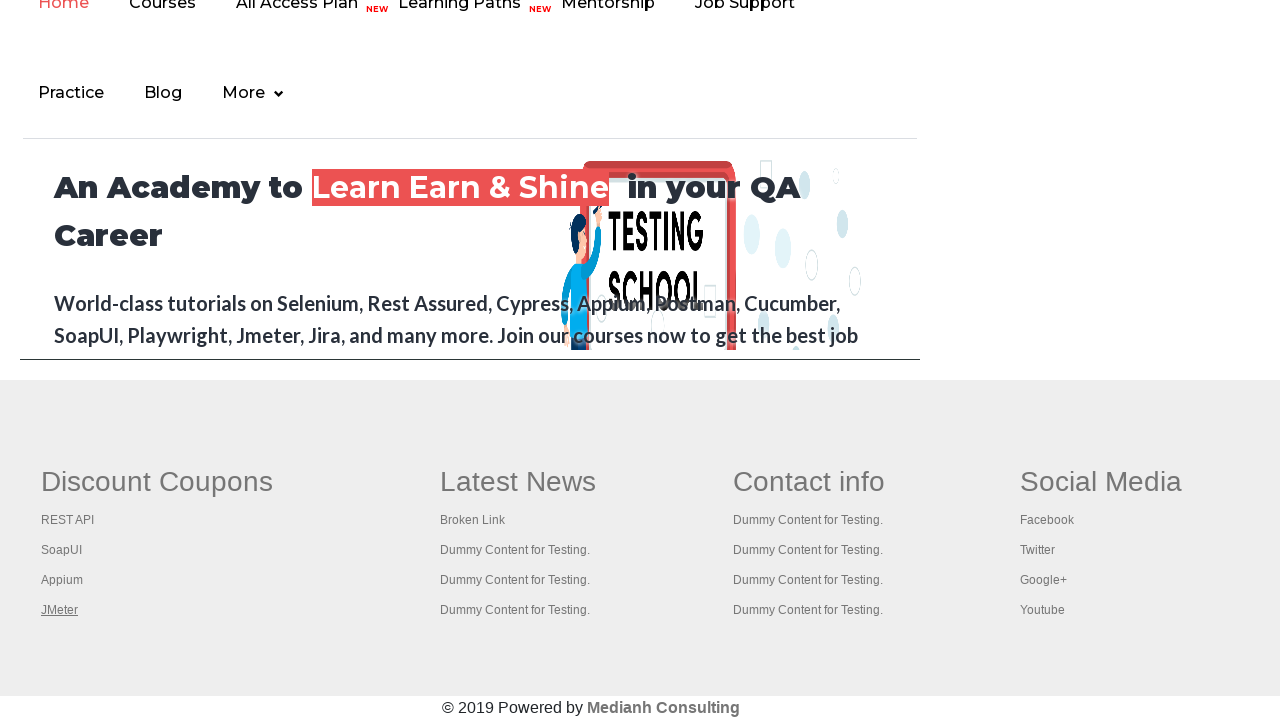

Retrieved page title: Practice Page
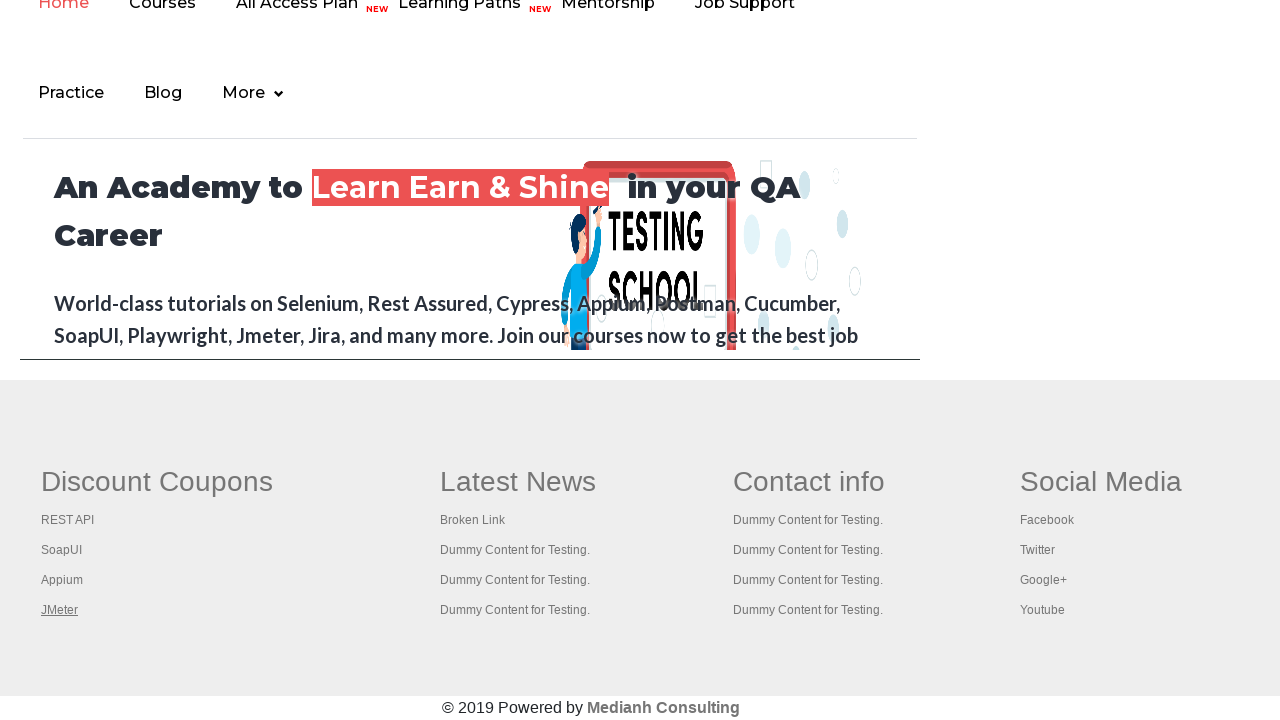

Retrieved page title: REST API Tutorial
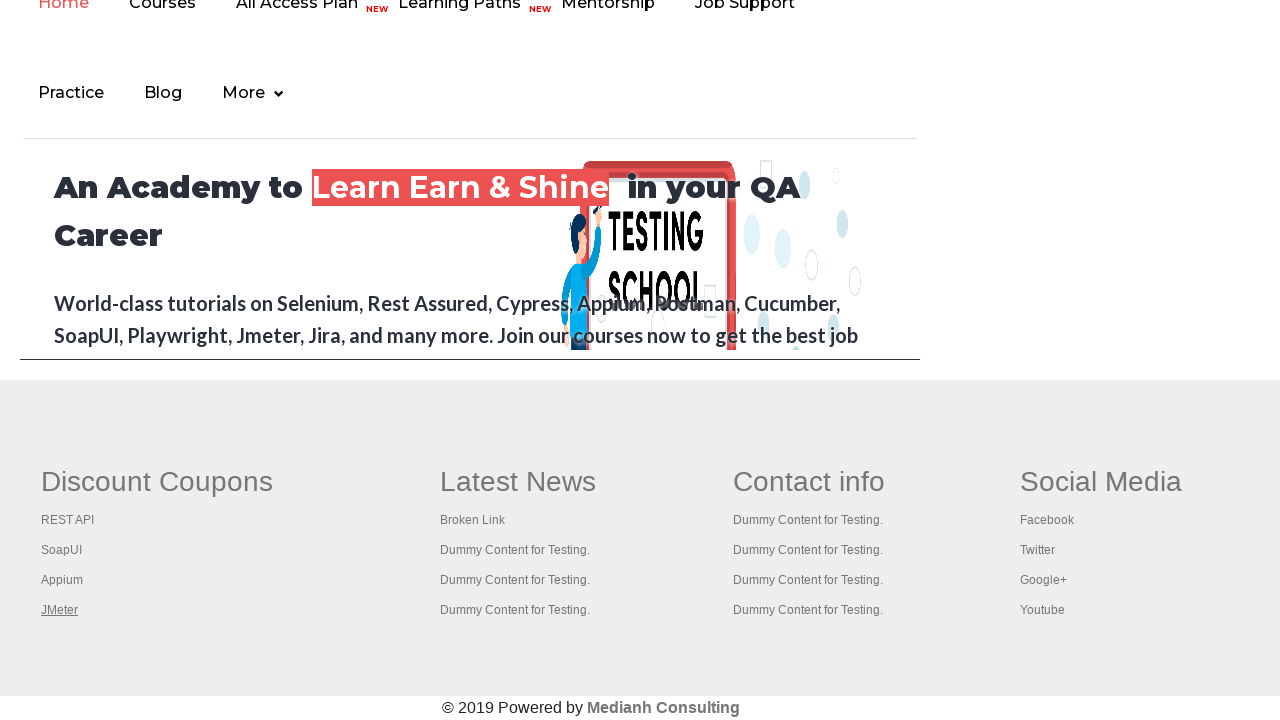

Retrieved page title: The World’s Most Popular API Testing Tool | SoapUI
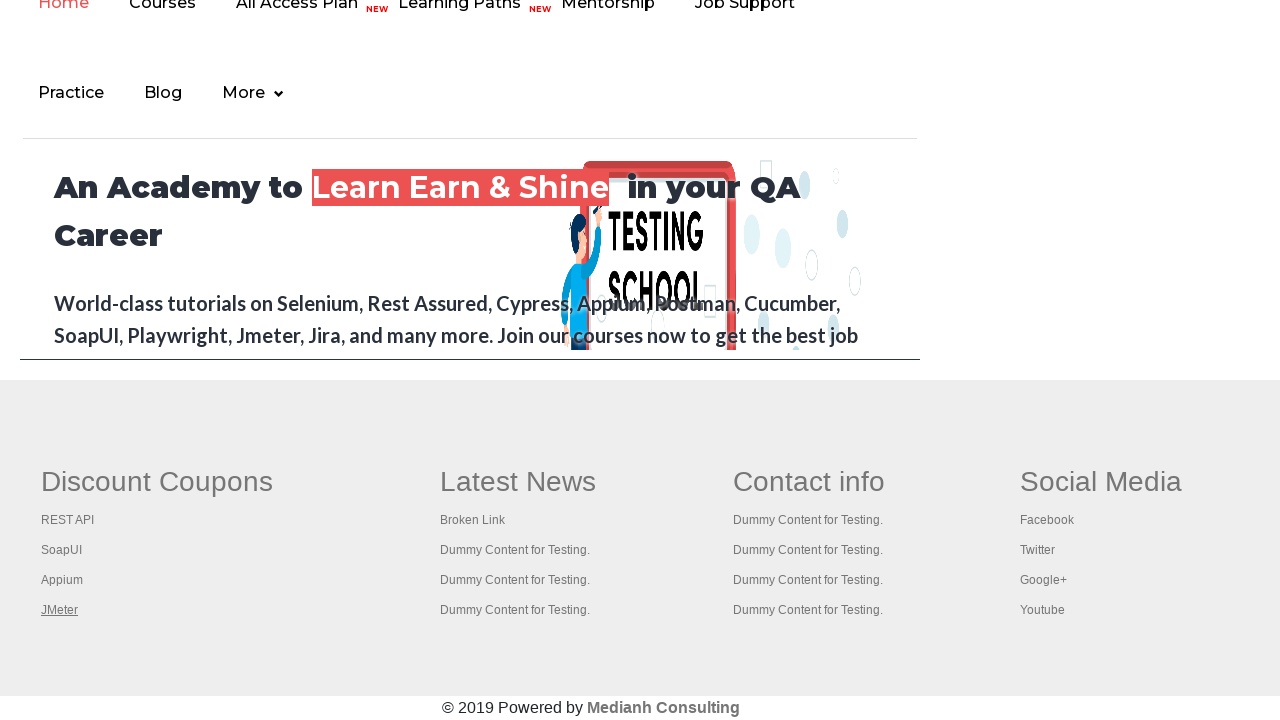

Retrieved page title: Appium tutorial for Mobile Apps testing | RahulShetty Academy | Rahul
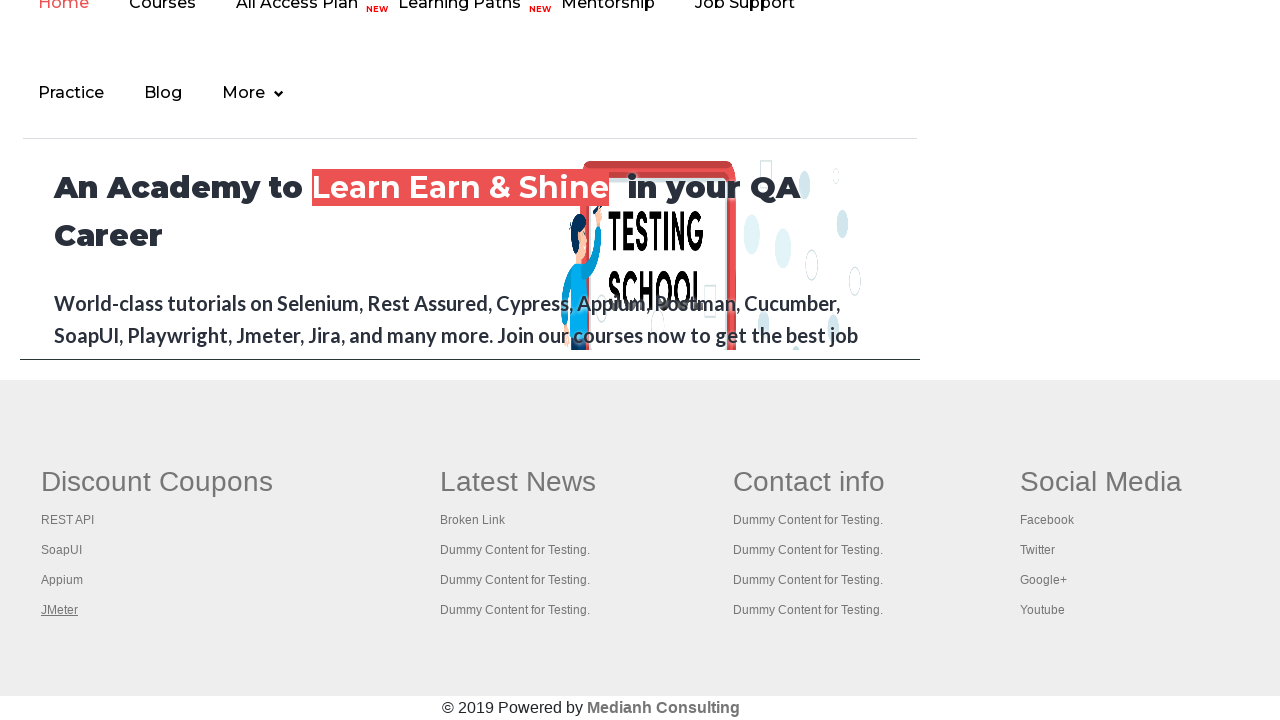

Retrieved page title: Apache JMeter - Apache JMeter™
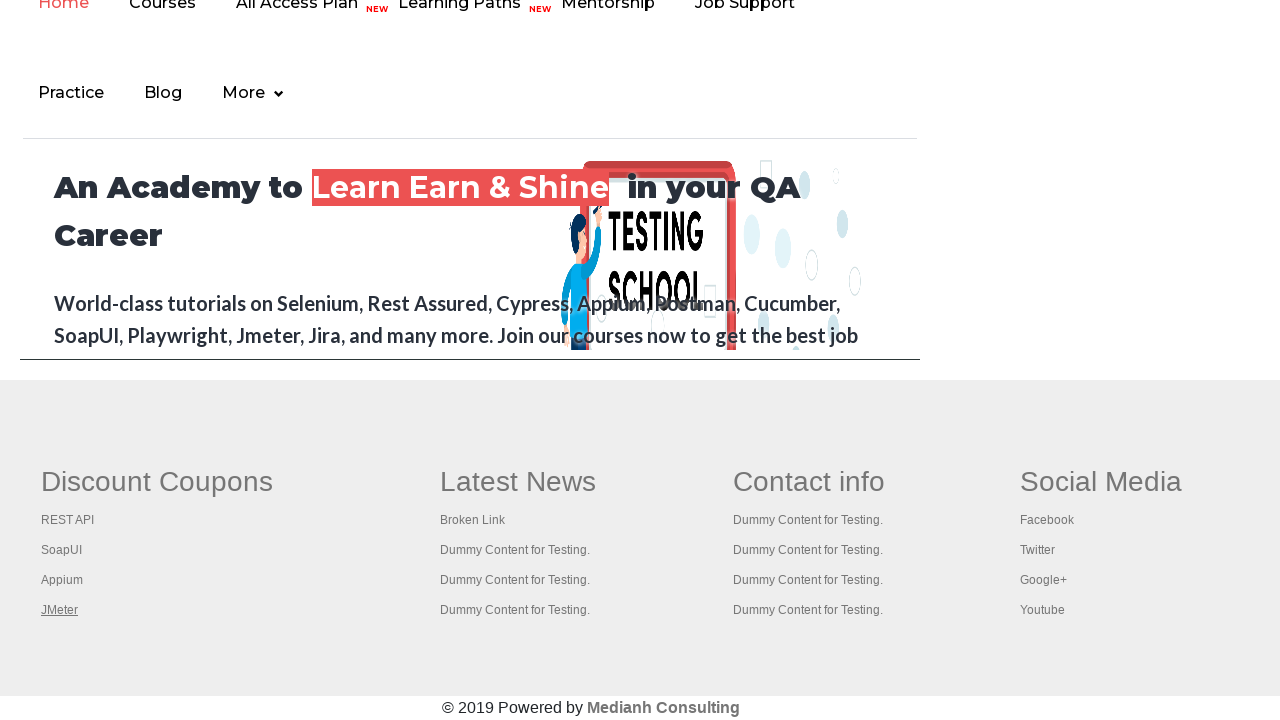

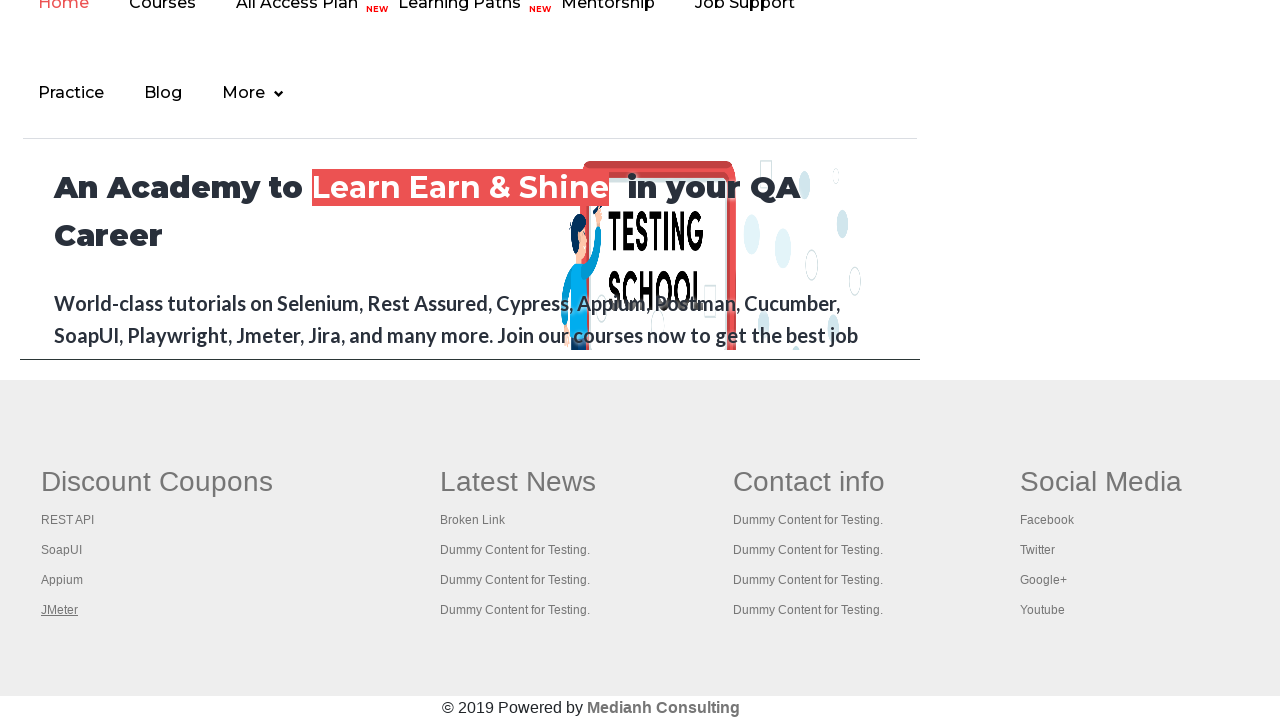